Navigates to DemoBlaze website and verifies the page title matches the expected value

Starting URL: https://www.demoblaze.com/index.html

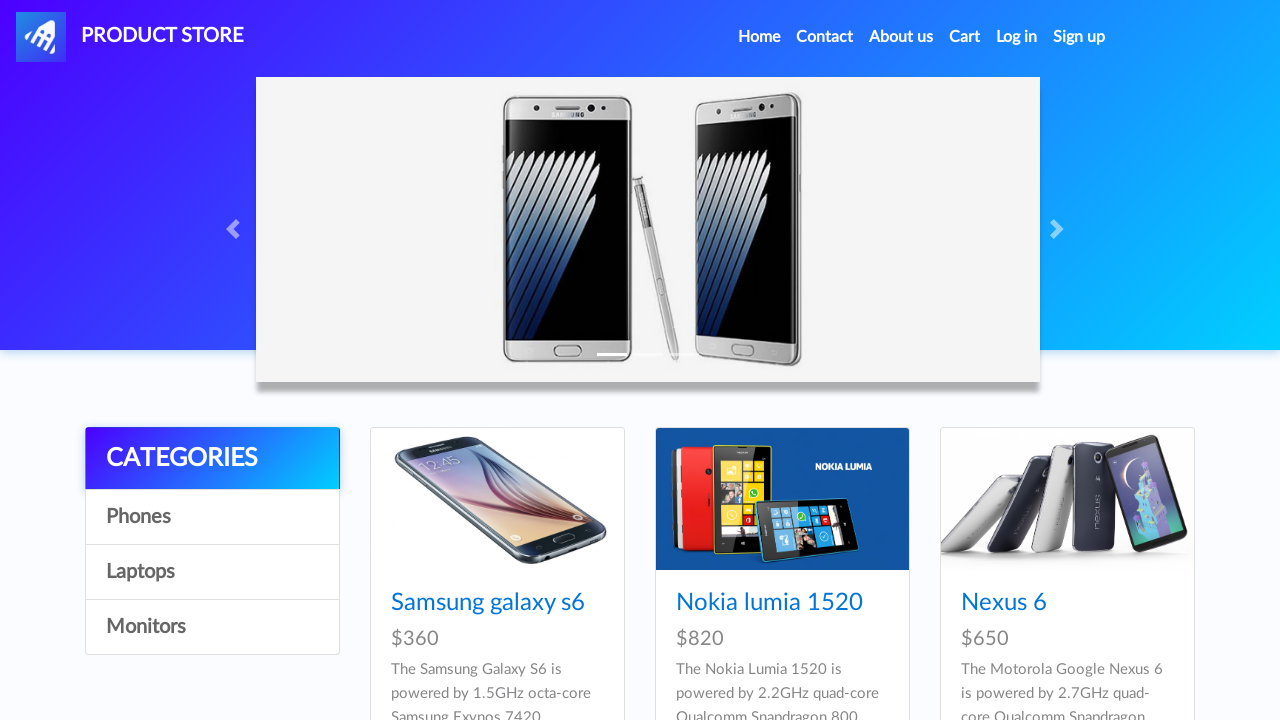

Navigated to DemoBlaze website
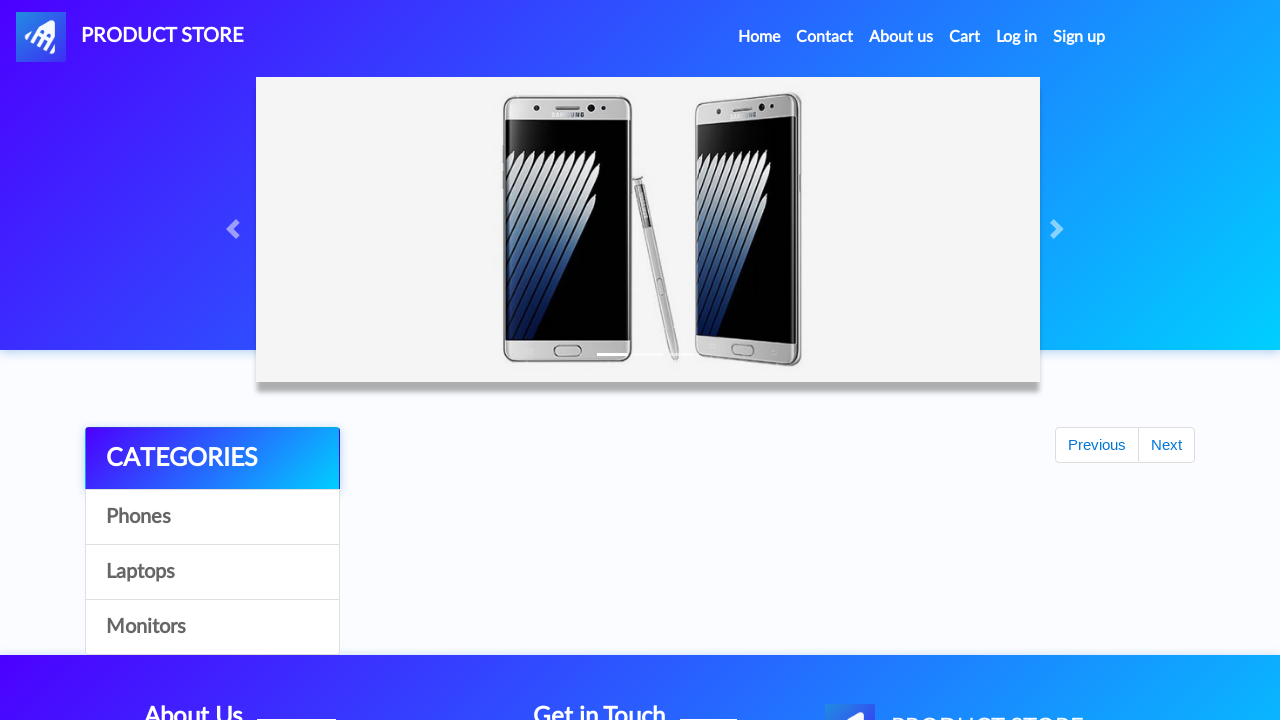

Retrieved page title: STORE
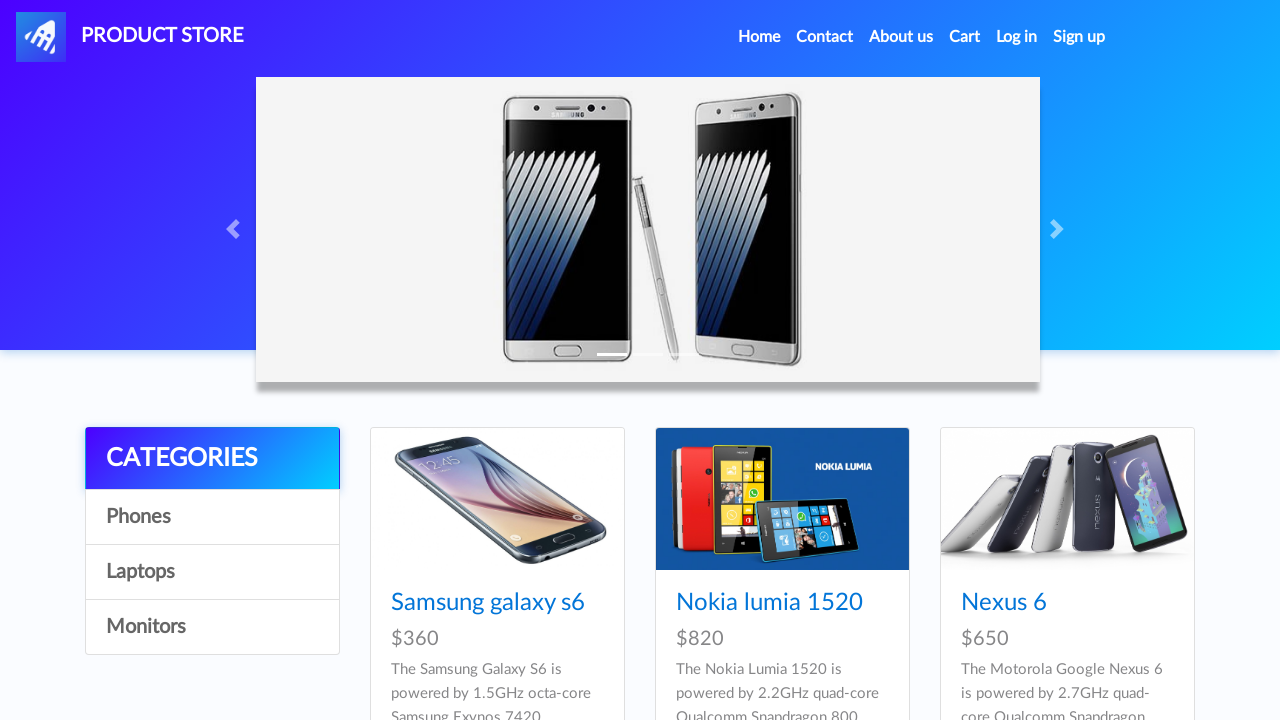

Printed page title to console
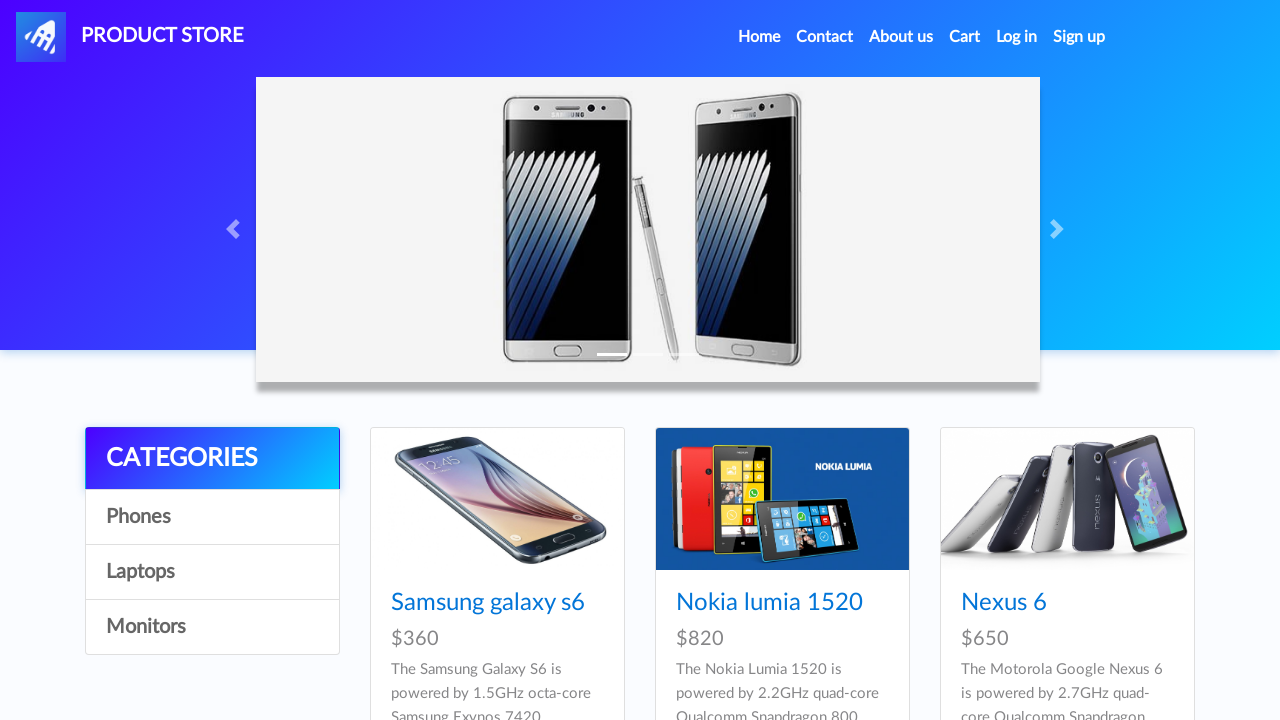

Verified page title matches expected value
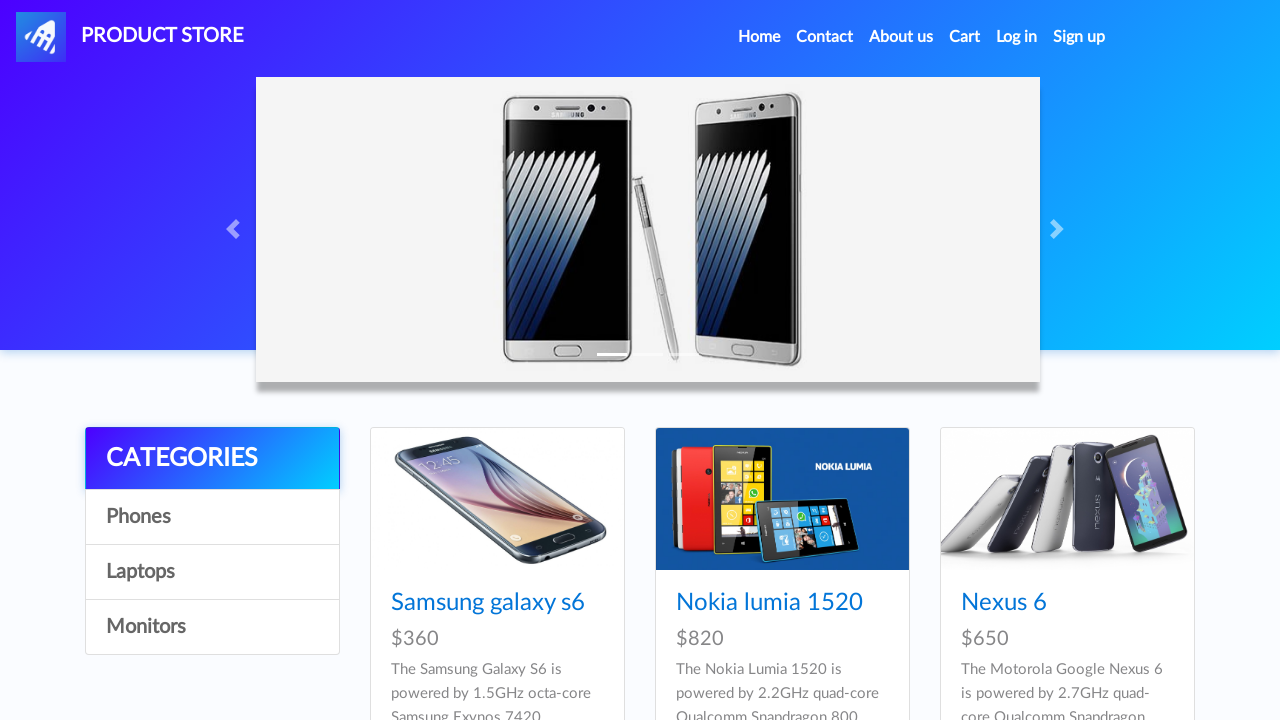

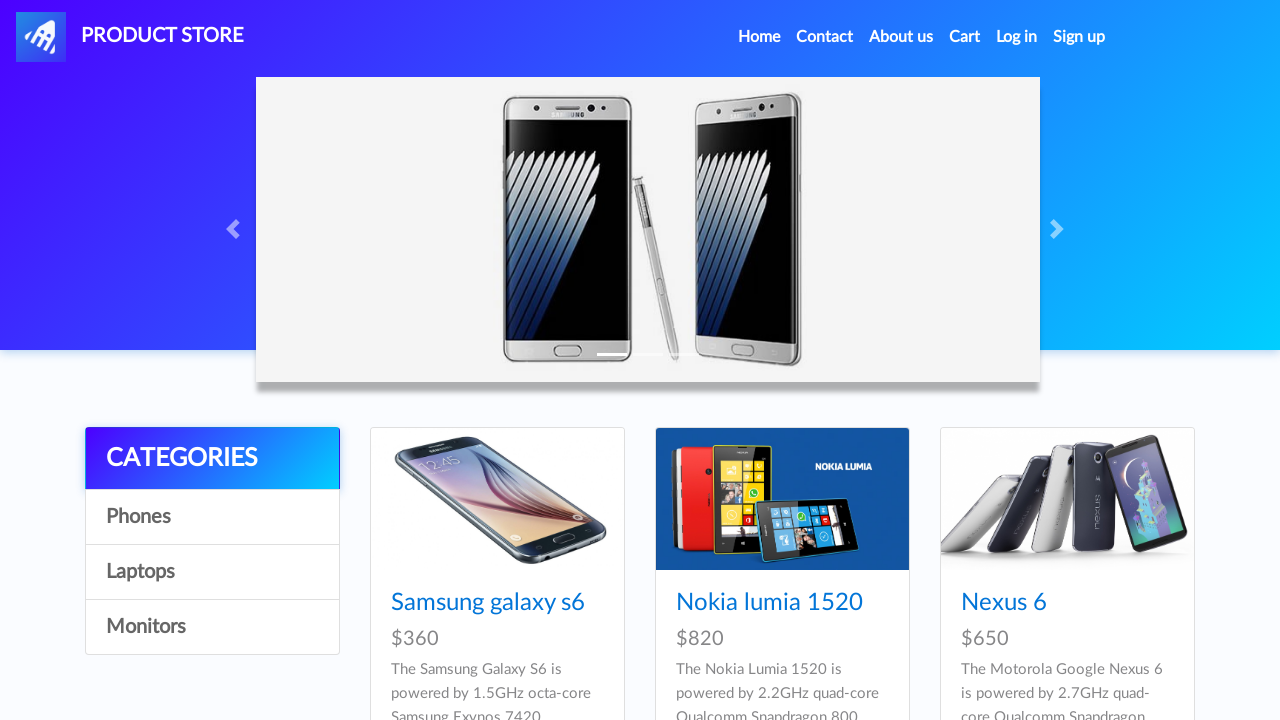